Selects all hobby checkboxes and selects the Male gender radio button in the registration form

Starting URL: https://demo.automationtesting.in/Register.html

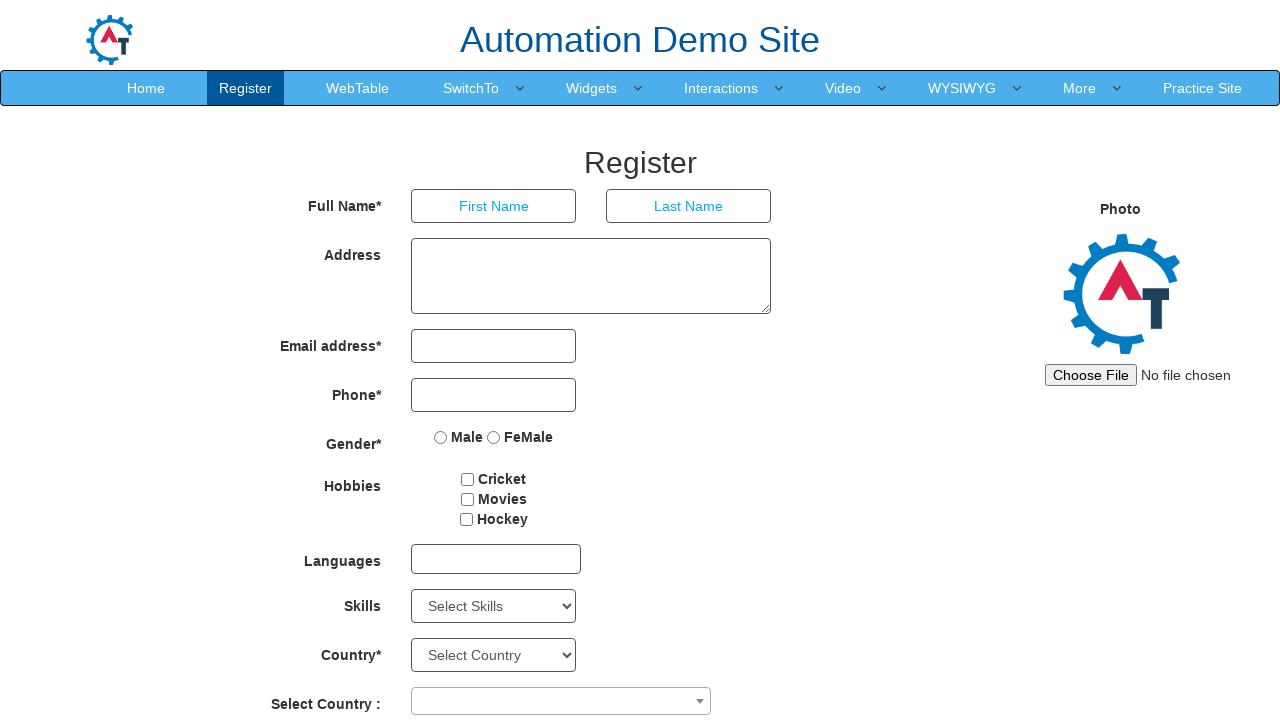

Located all hobby checkboxes on the registration form
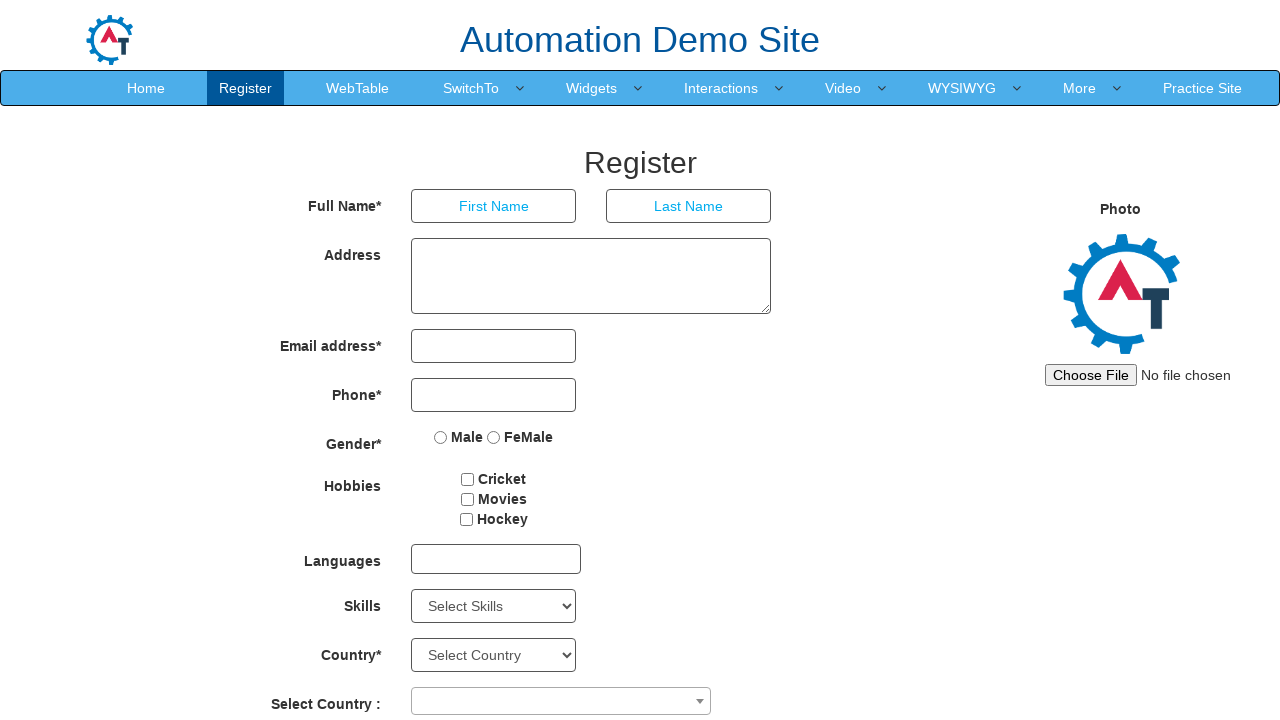

Clicked hobby checkbox 1 at (468, 479) on input[type='checkbox'] >> nth=0
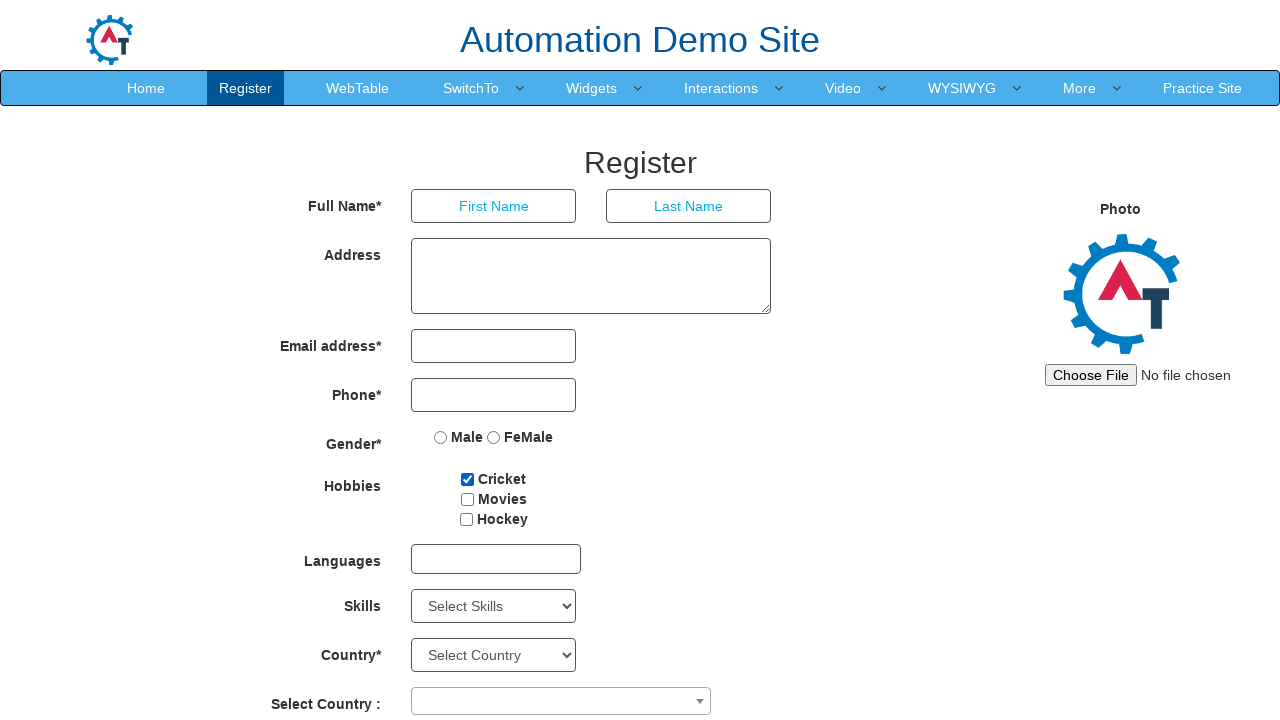

Clicked hobby checkbox 2 at (467, 499) on input[type='checkbox'] >> nth=1
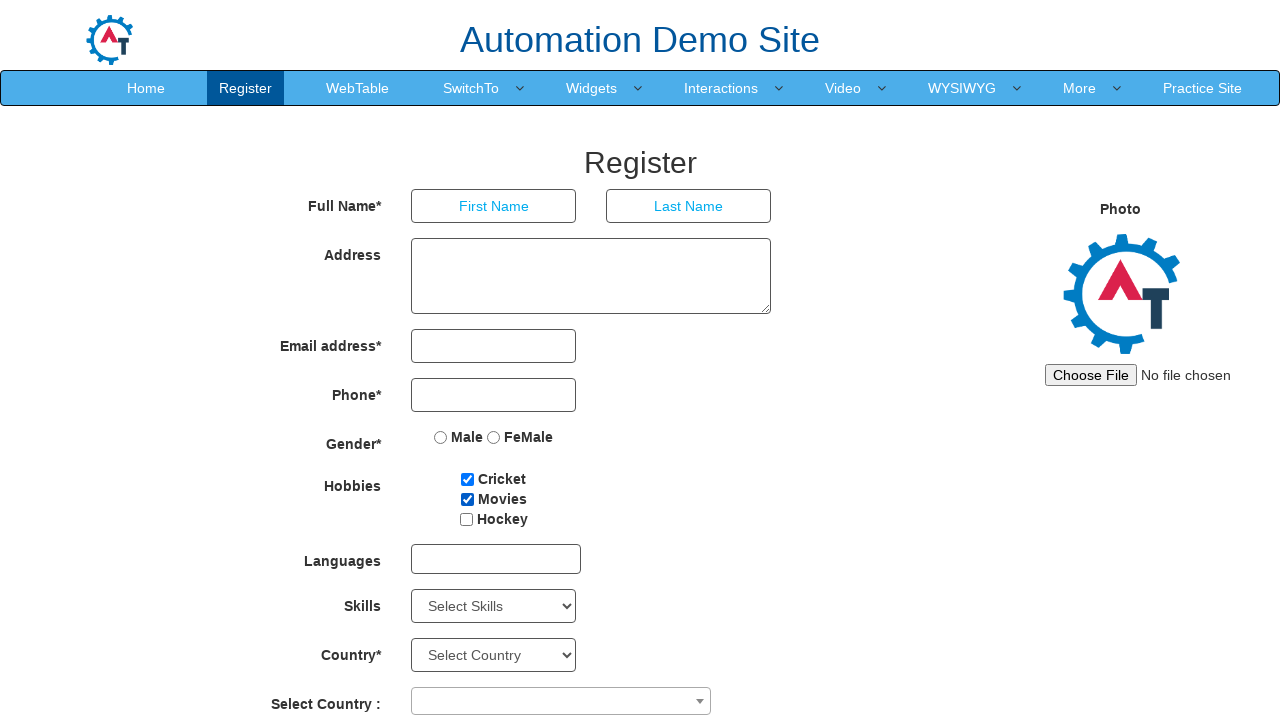

Clicked hobby checkbox 3 at (466, 519) on input[type='checkbox'] >> nth=2
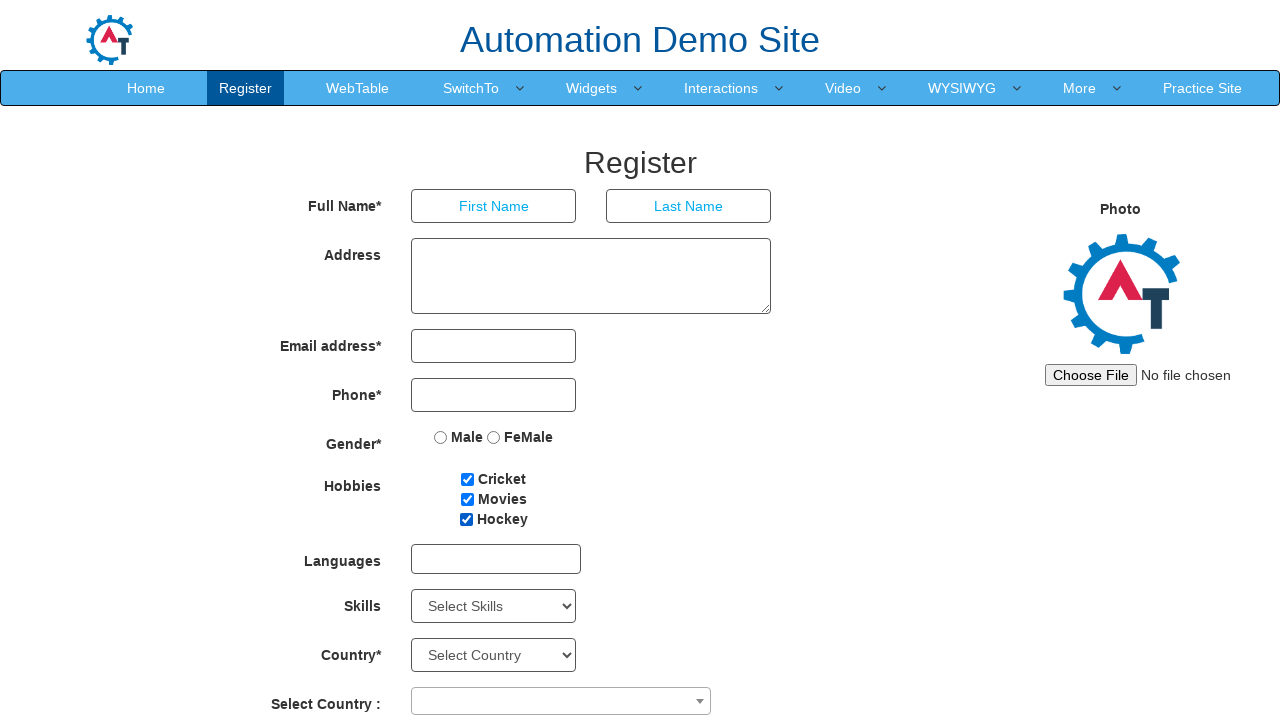

Selected Male gender radio button at (441, 437) on input[value='Male']
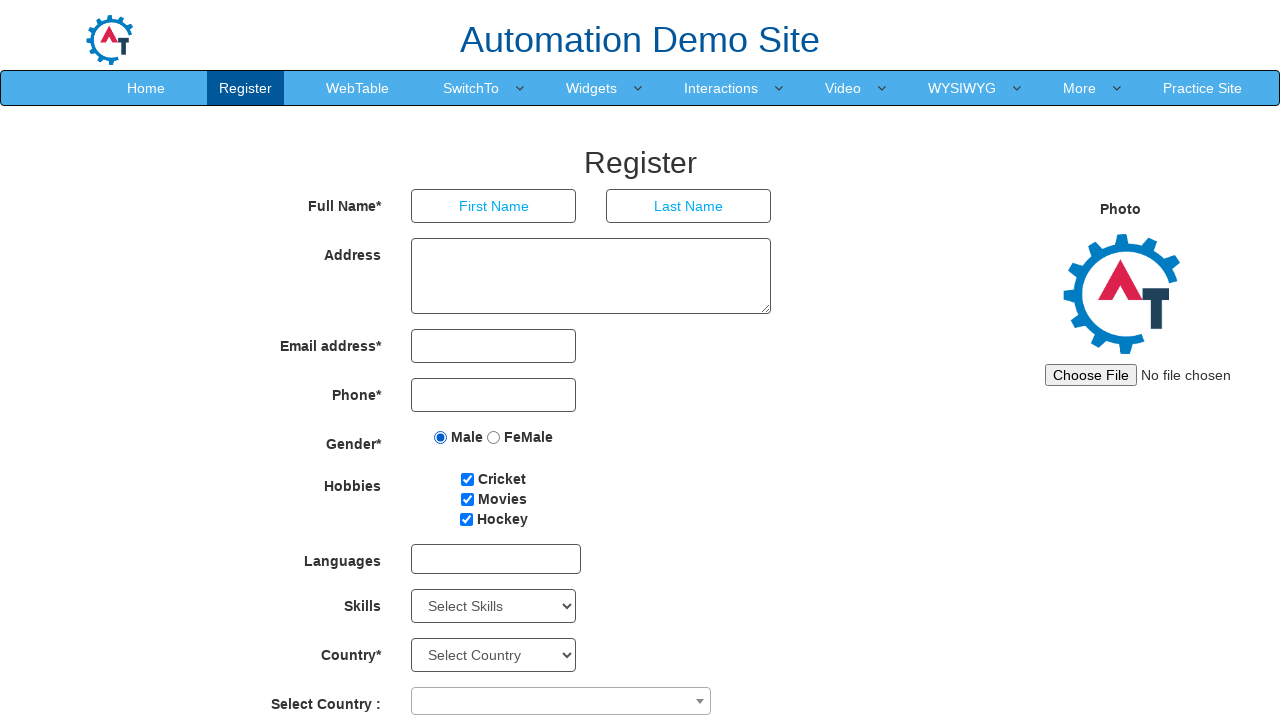

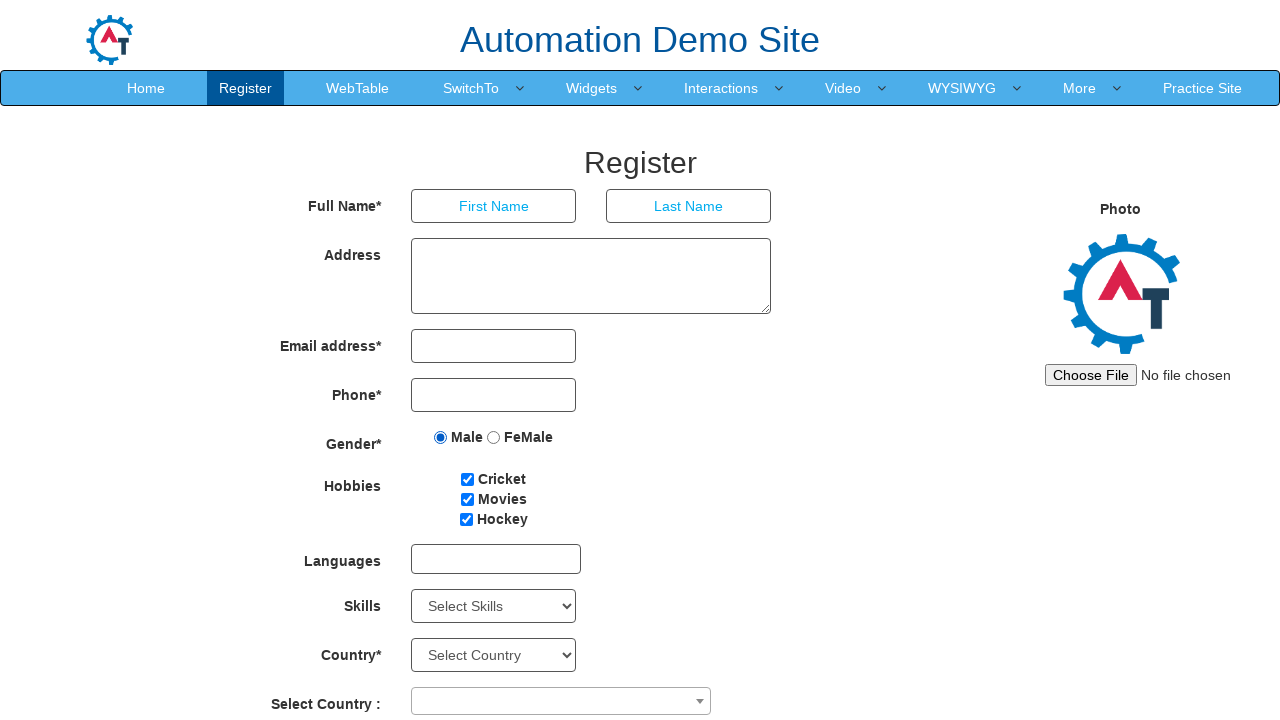